Tests a dynamic buttons page by clicking four buttons in sequence, waiting for each subsequent button to appear before clicking it

Starting URL: https://testpages.herokuapp.com/styled/dynamic-buttons-simple.html

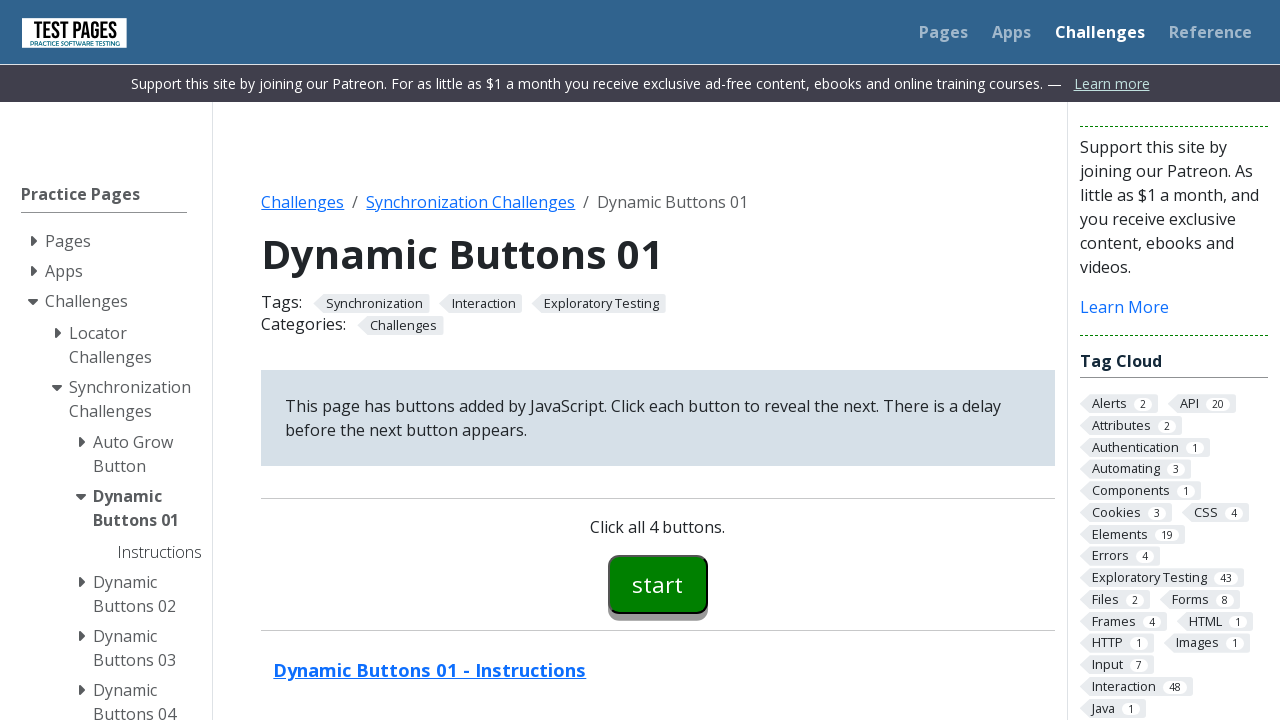

Clicked the first button (button00) at (658, 584) on #button00
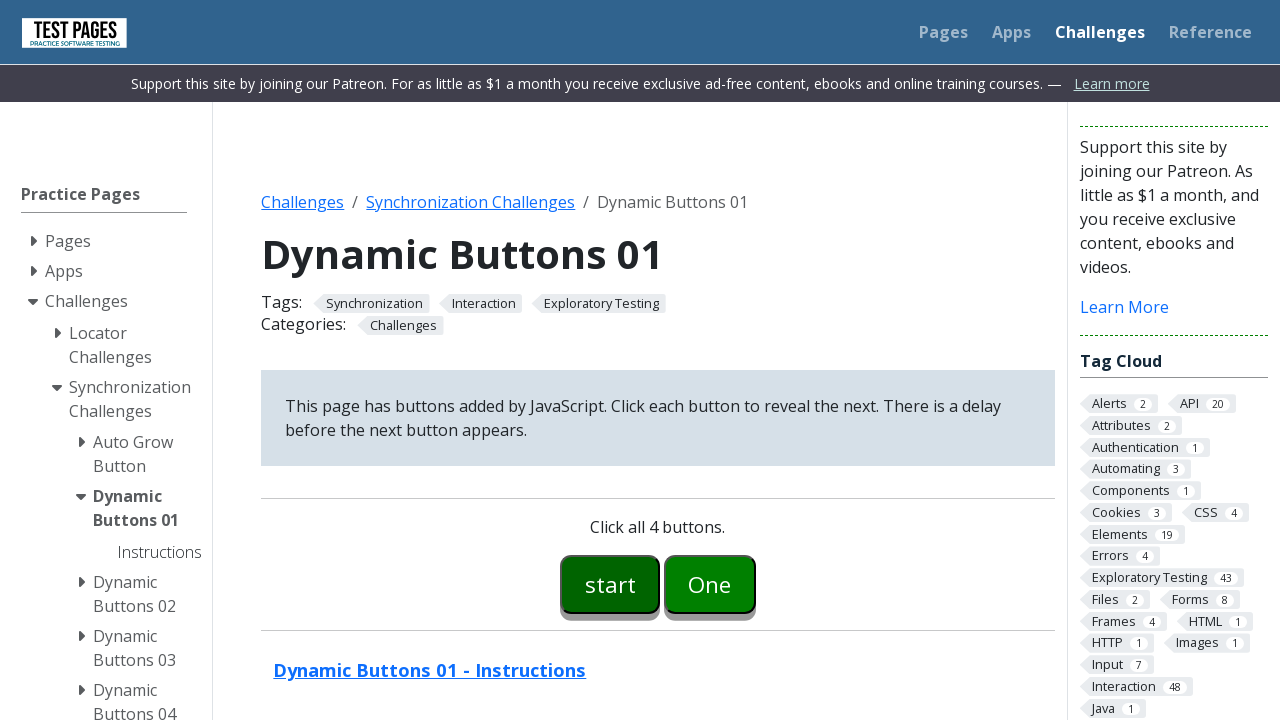

Clicked the second button (button01) at (710, 584) on #button01
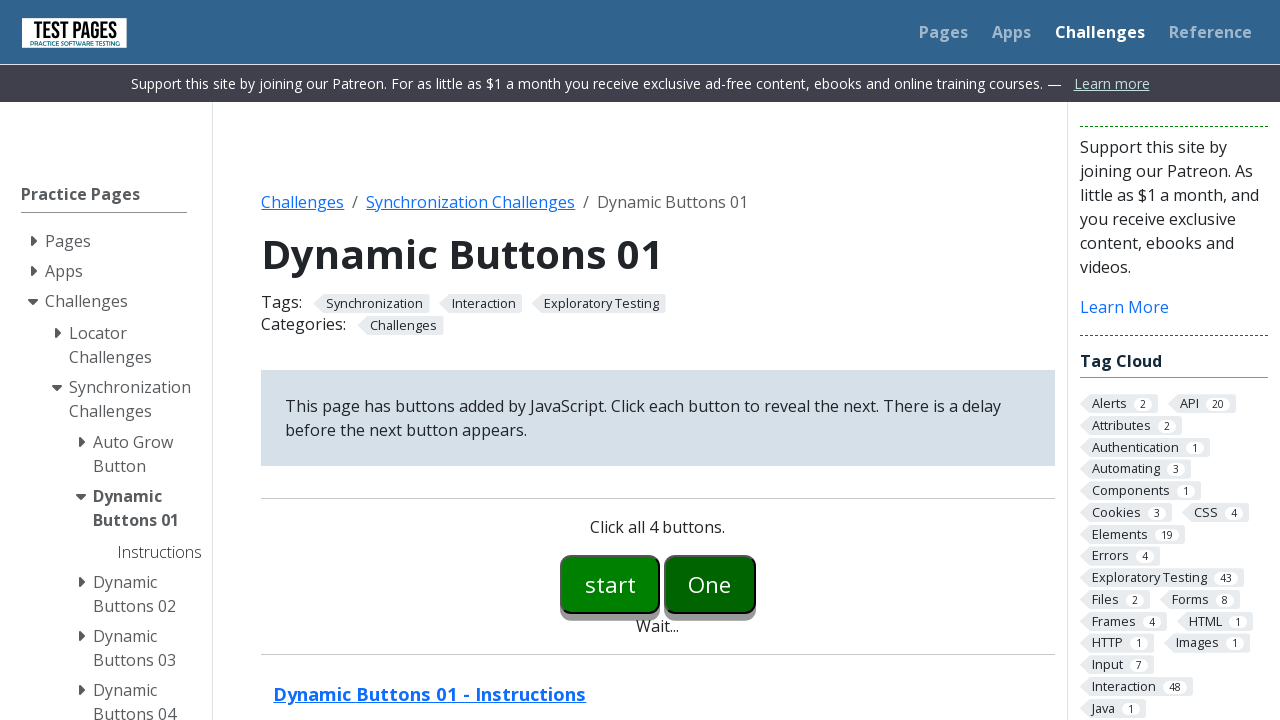

Third button (button02) appeared
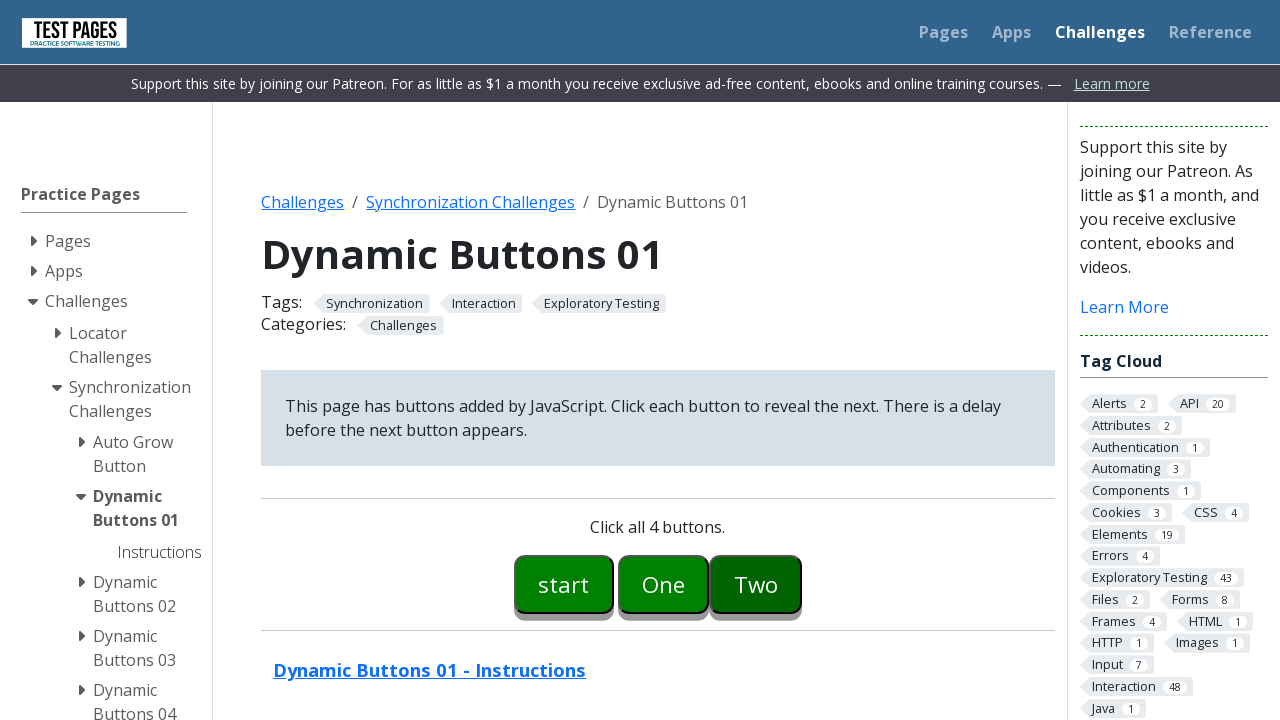

Clicked the third button (button02) at (756, 584) on #button02
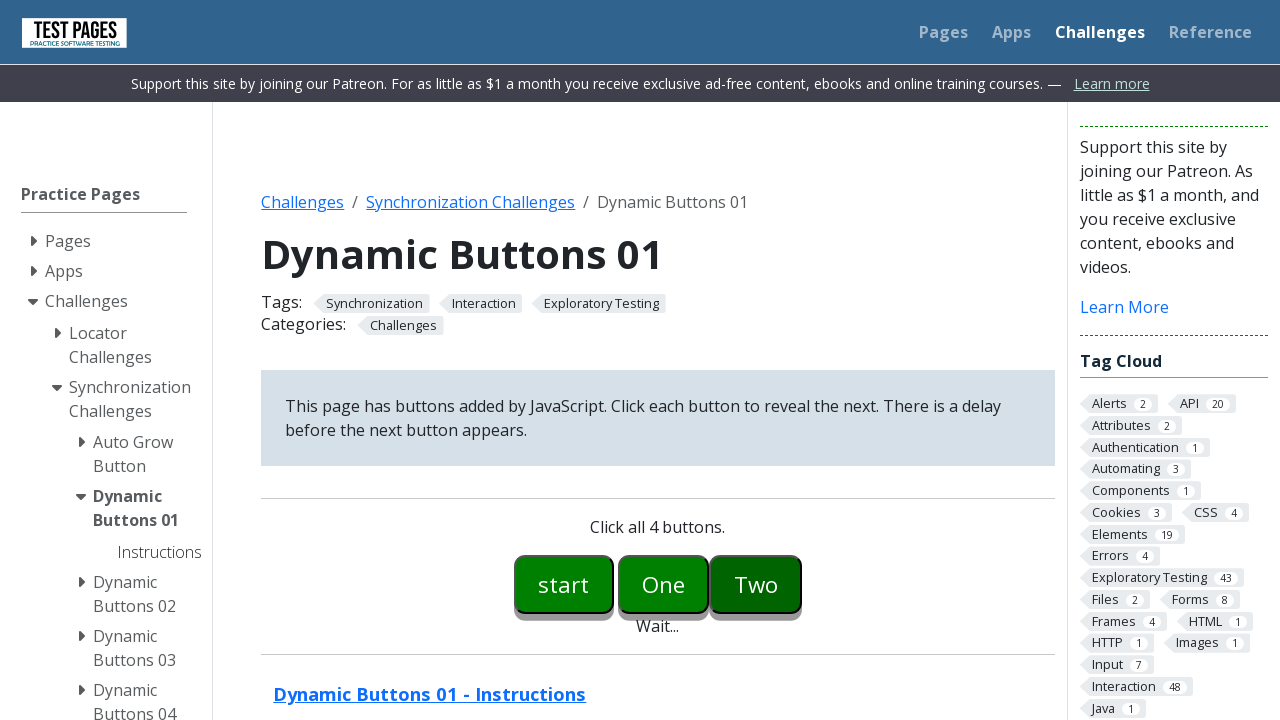

Fourth button (button03) appeared
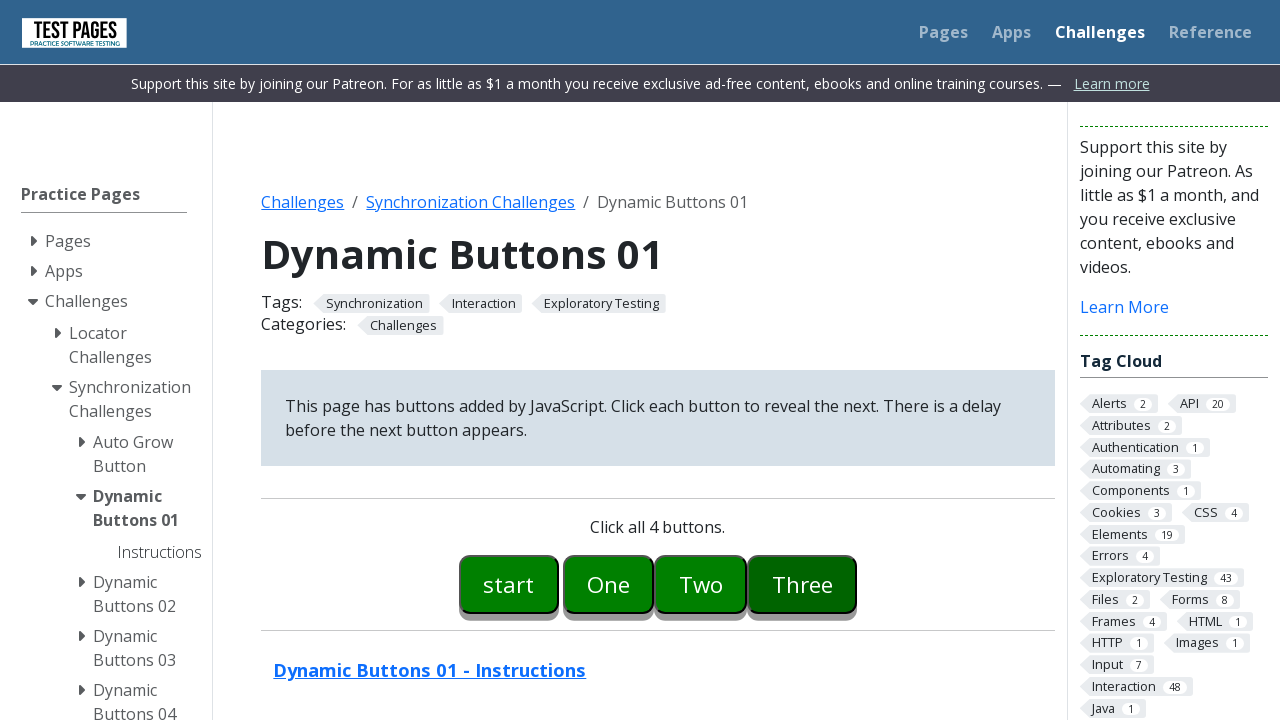

Clicked the fourth button (button03) at (802, 584) on #button03
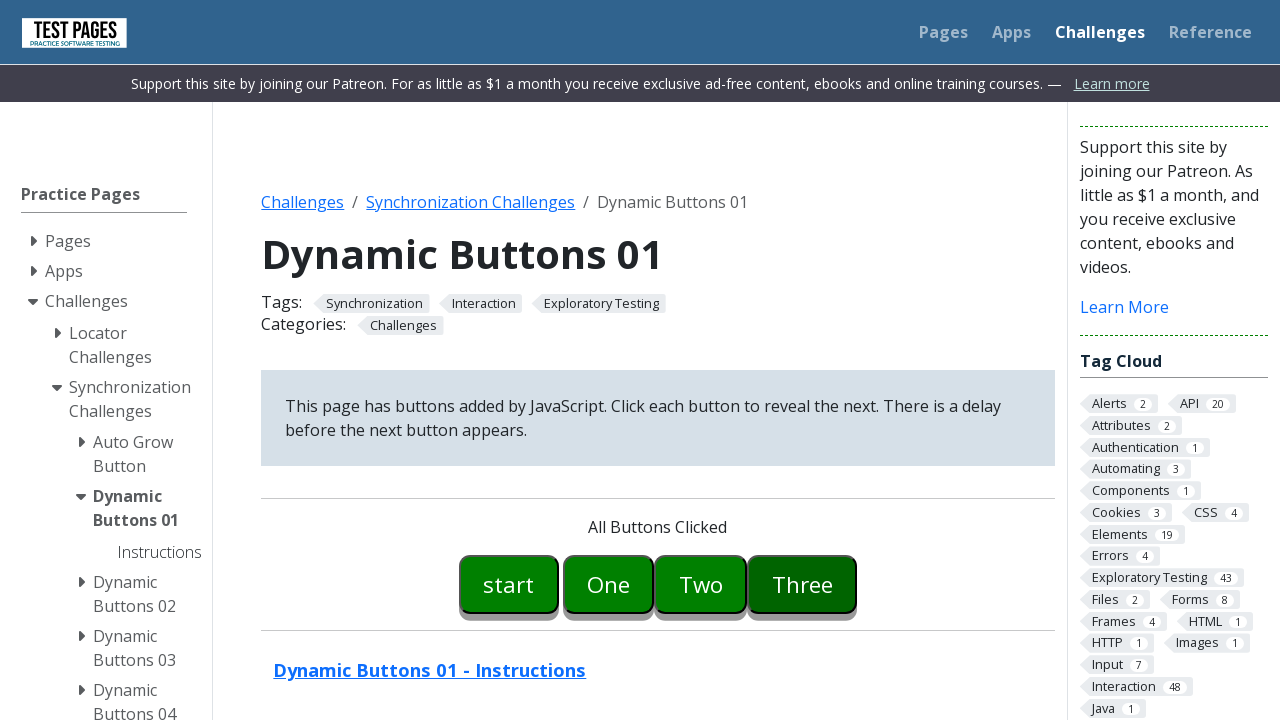

Completion message appeared, all four buttons clicked successfully
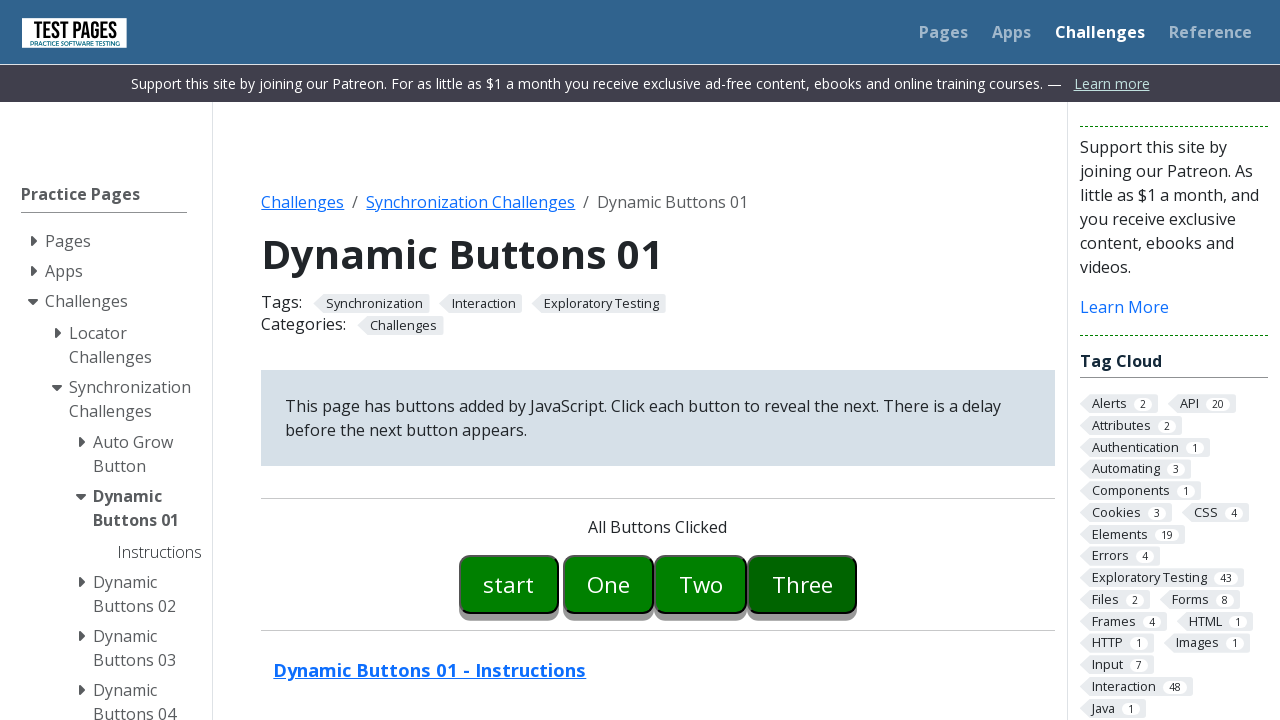

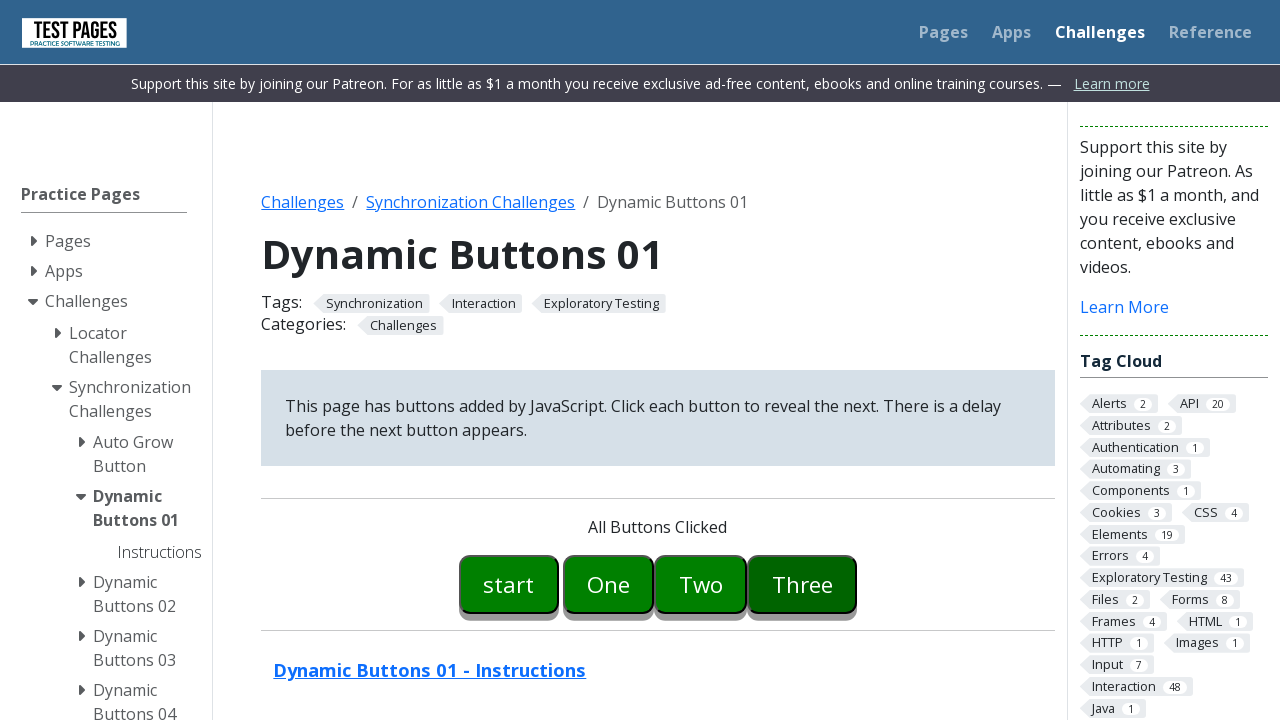